Tests checkbox interaction by ensuring both checkboxes on the page are selected, clicking them if they are not already checked

Starting URL: https://the-internet.herokuapp.com/checkboxes

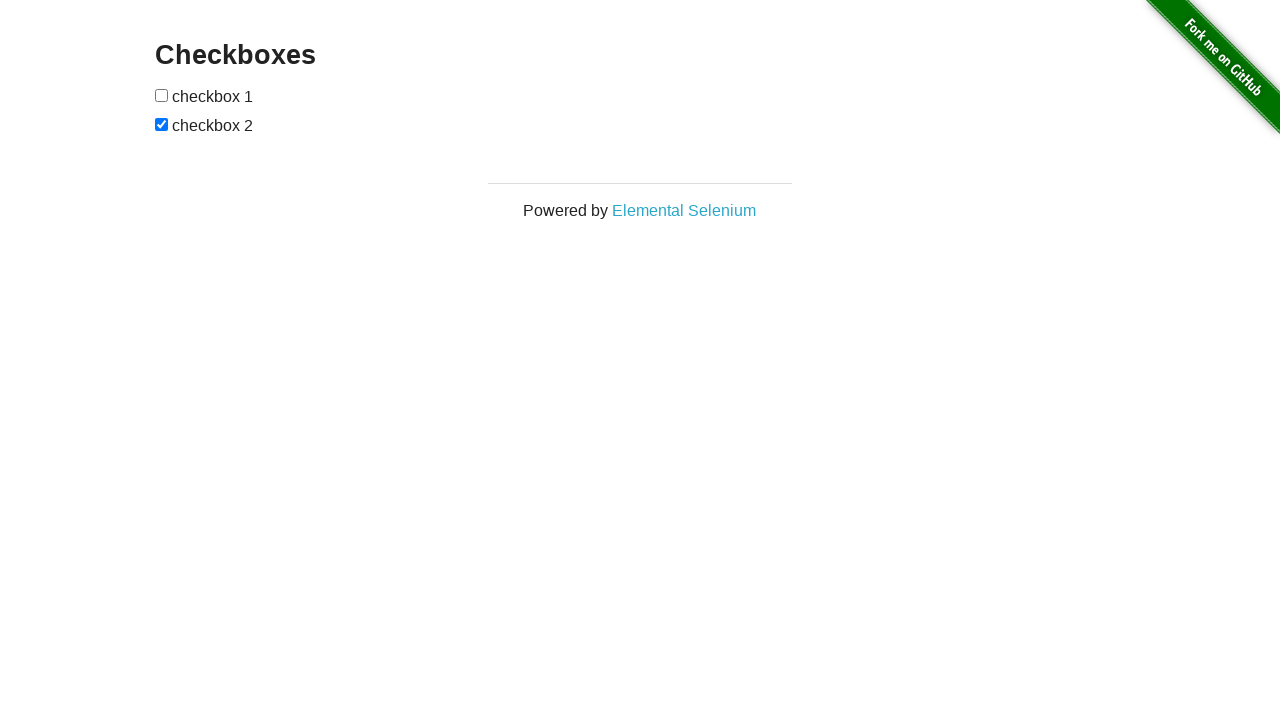

Located first checkbox element
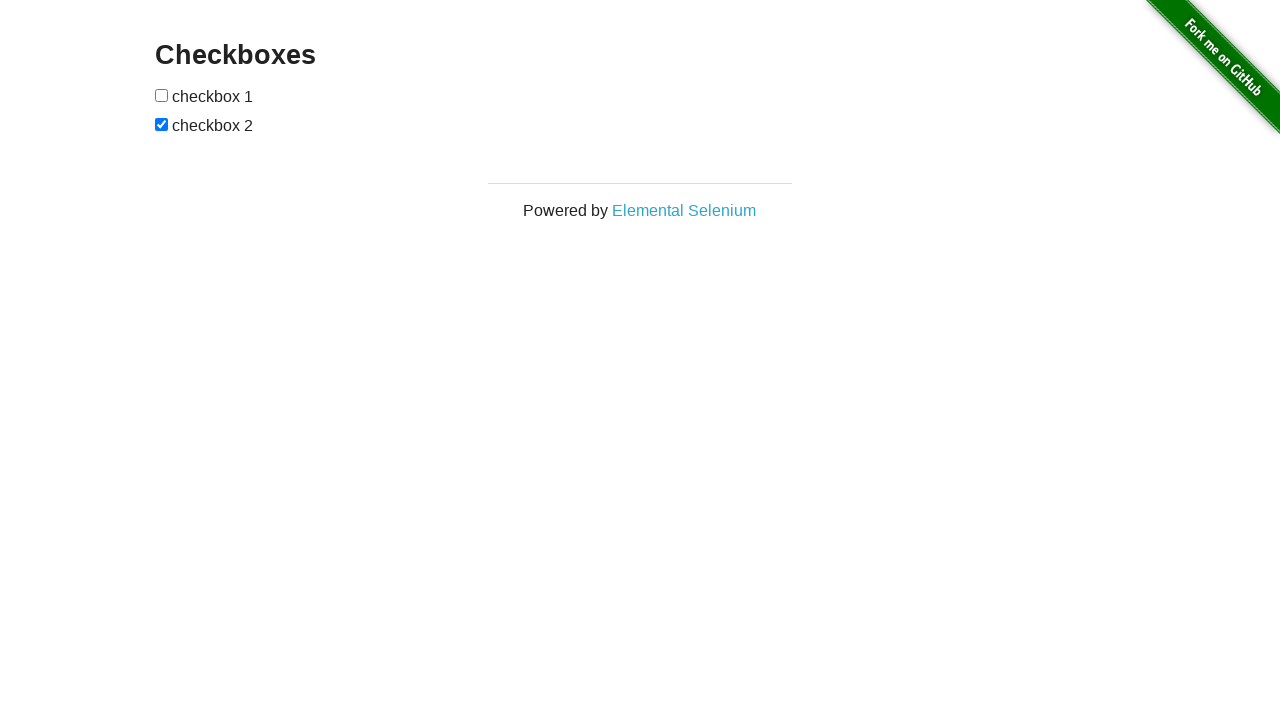

First checkbox is not checked, checking its state
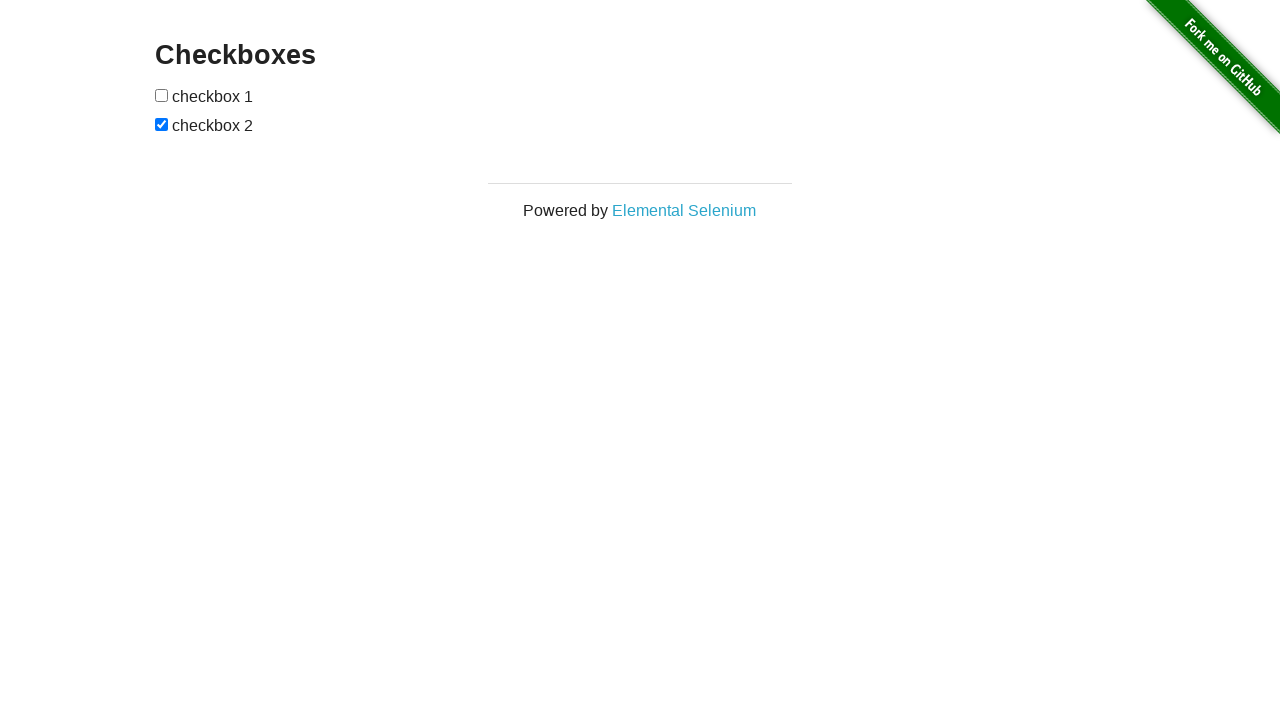

Clicked first checkbox to select it at (162, 95) on xpath=//*[@id='checkboxes']/input[1]
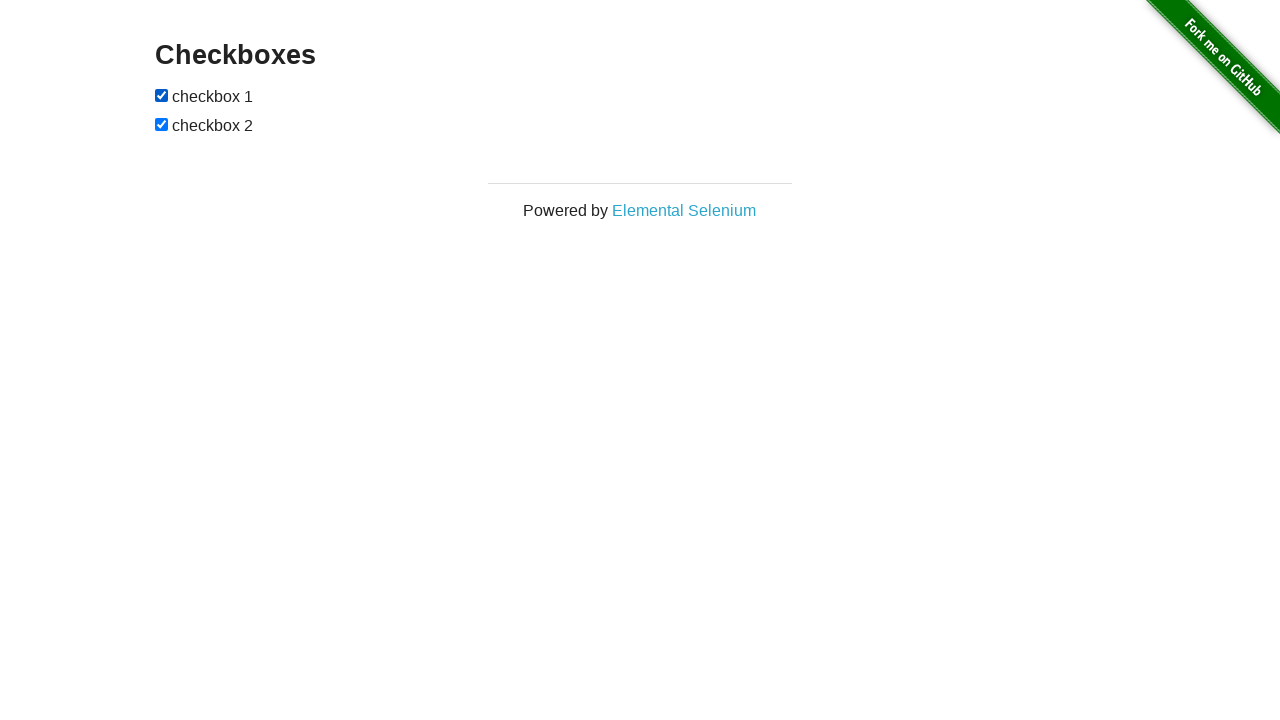

Located second checkbox element
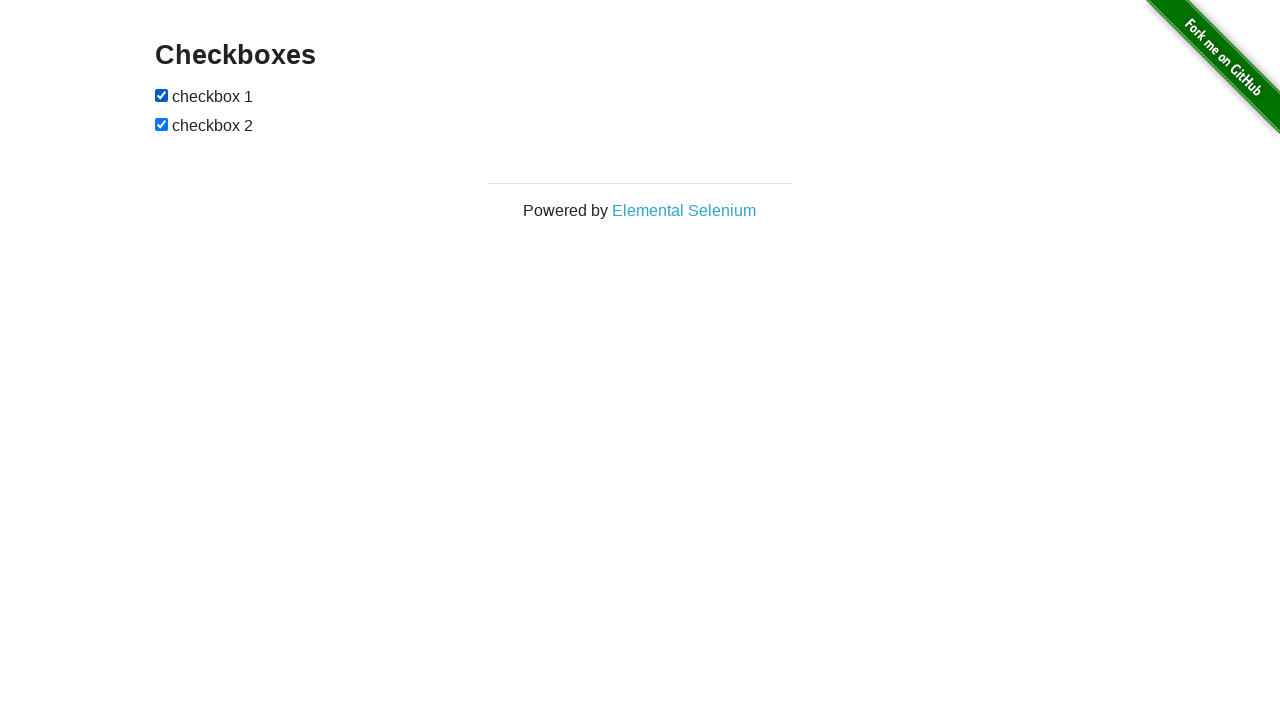

Second checkbox is already checked
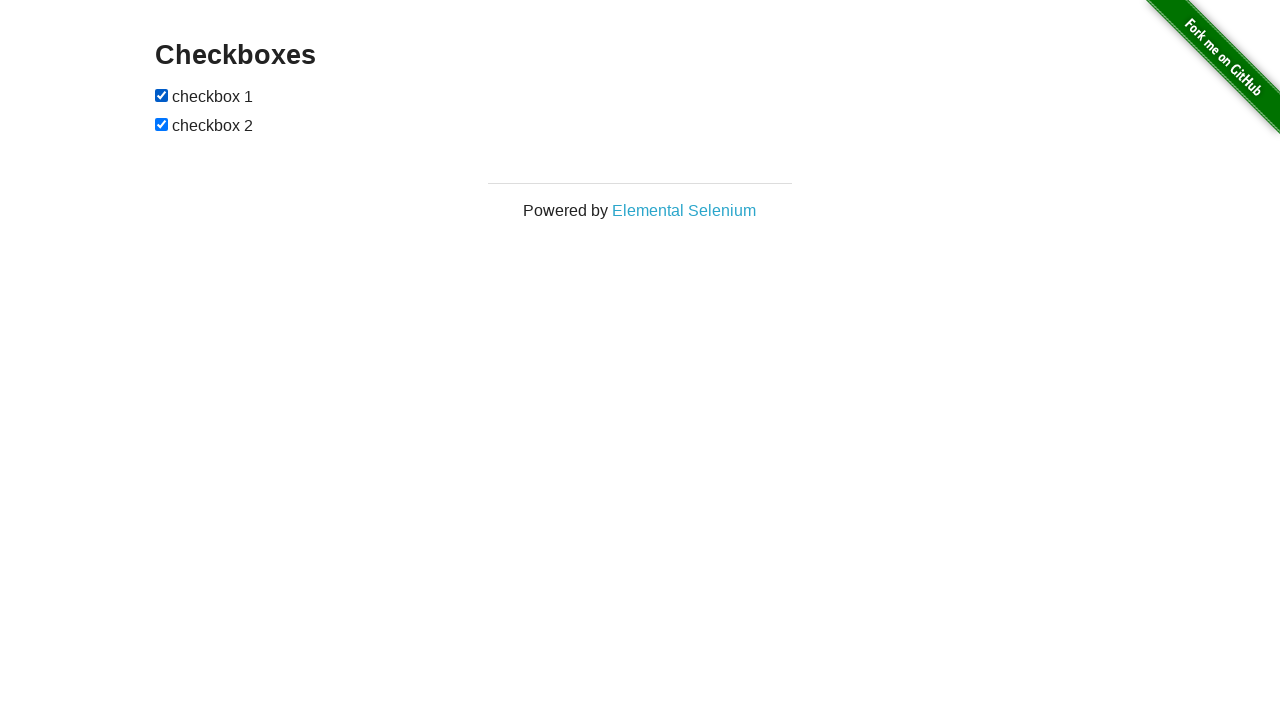

Verified first checkbox is selected
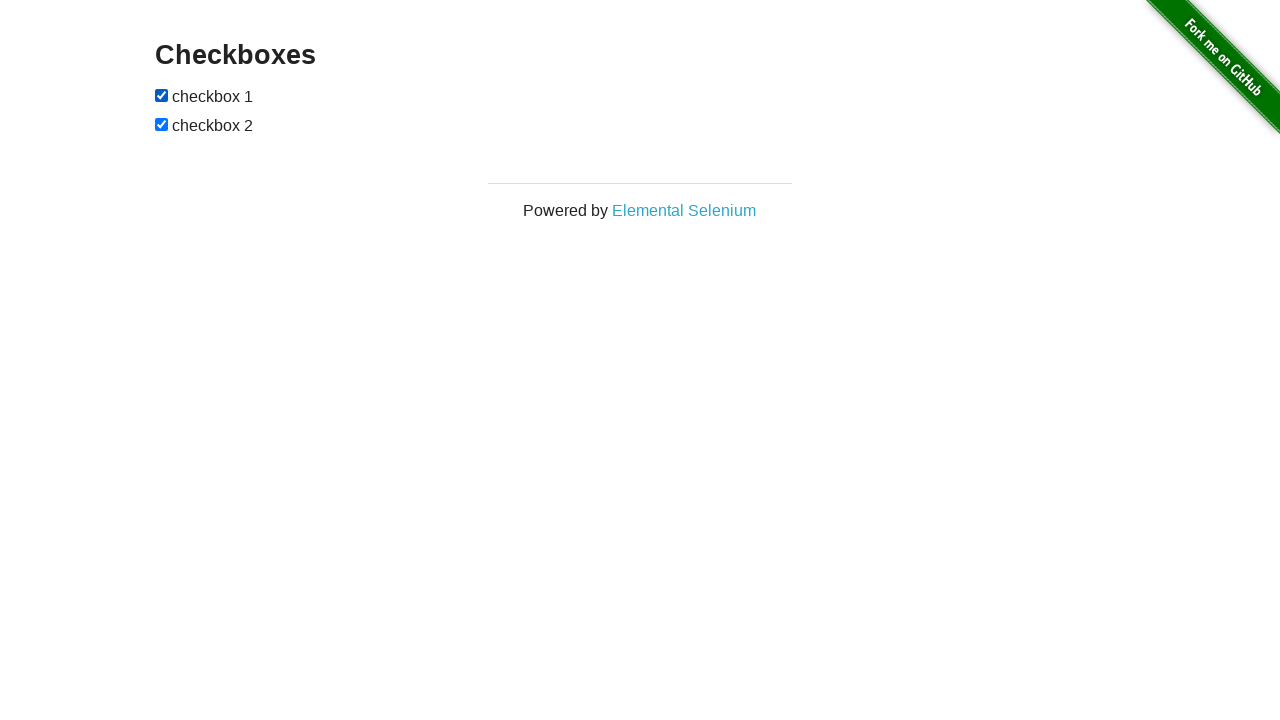

Verified second checkbox is selected
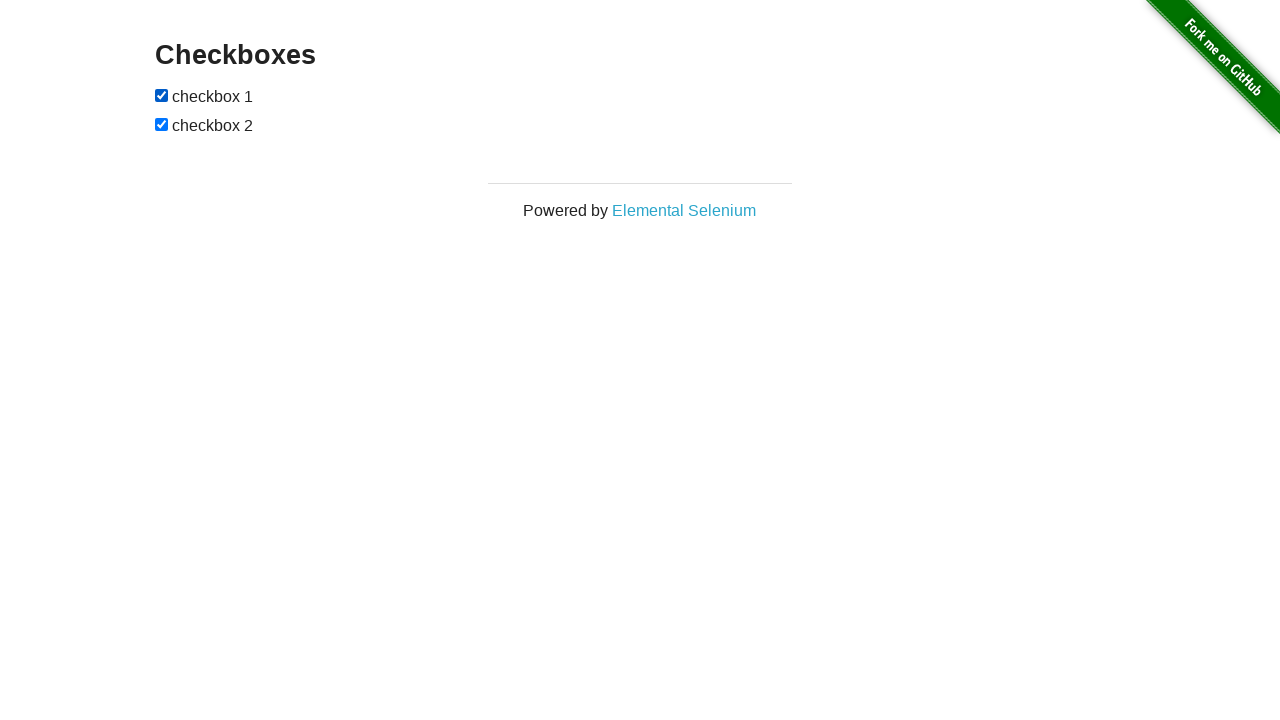

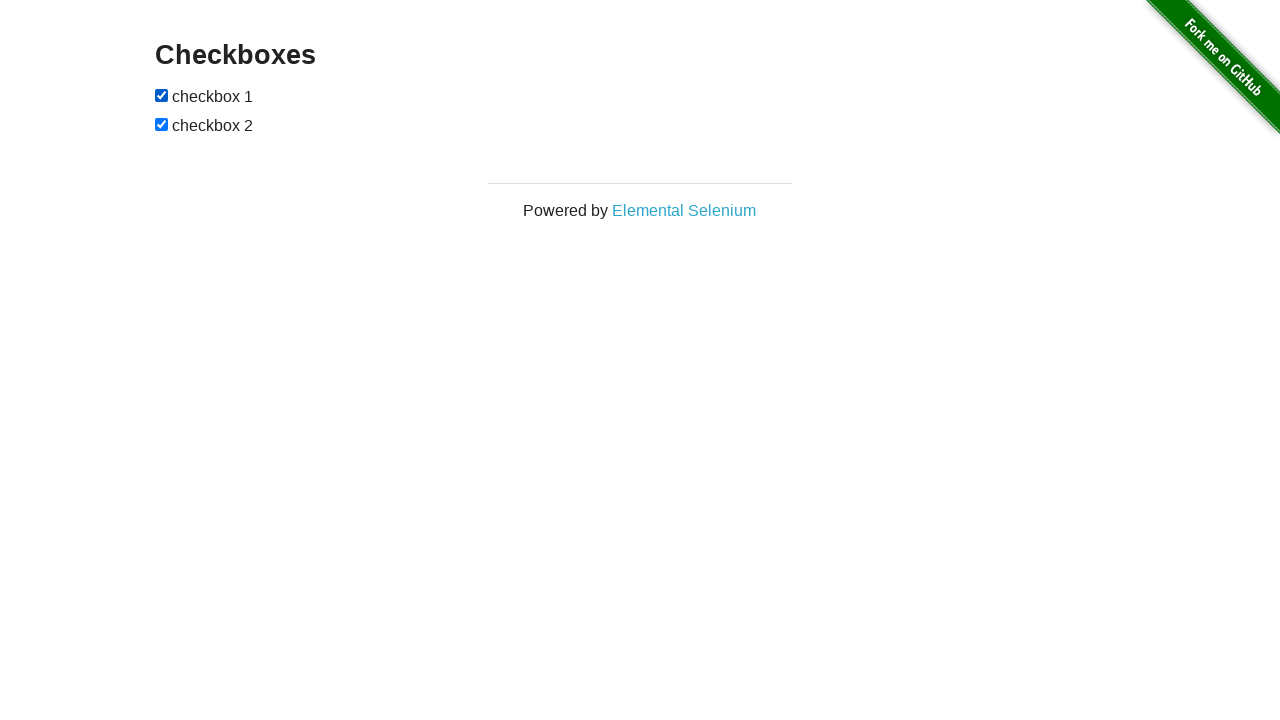